Tests a todo list application by adding multiple todo items to the list

Starting URL: https://example.cypress.io/todo

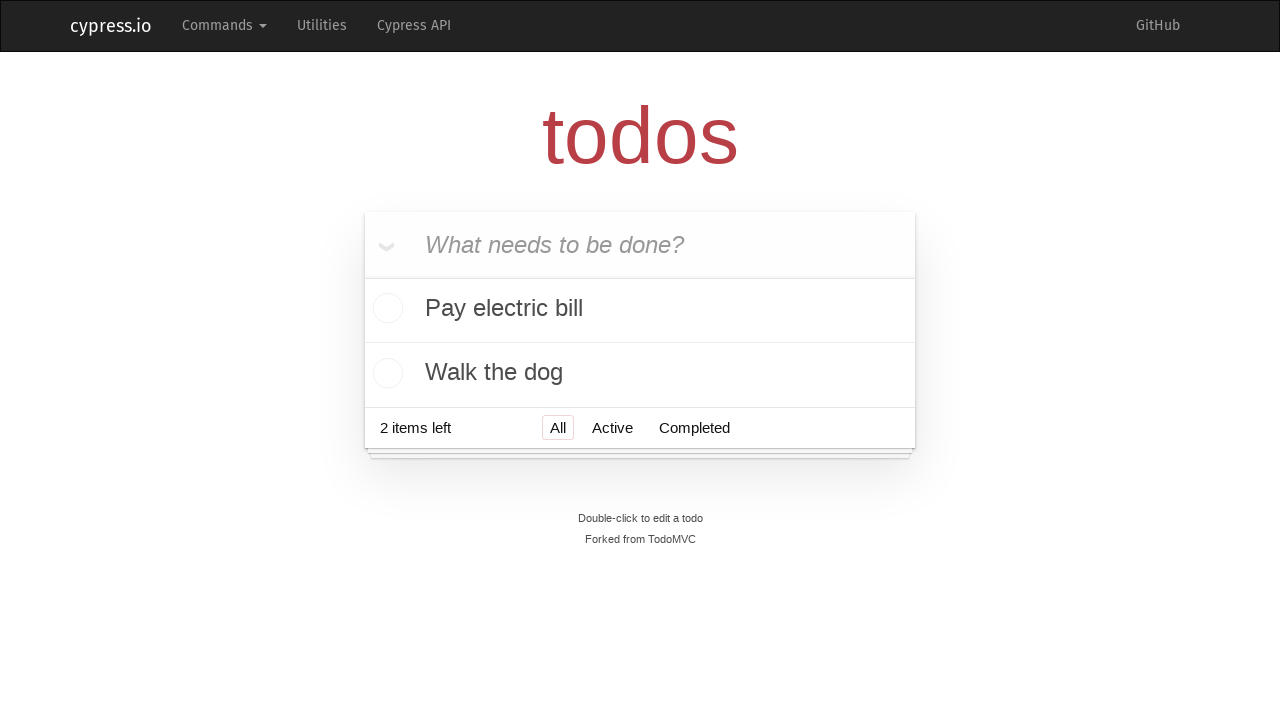

Filled todo input field with 'Visit Paris' on .new-todo
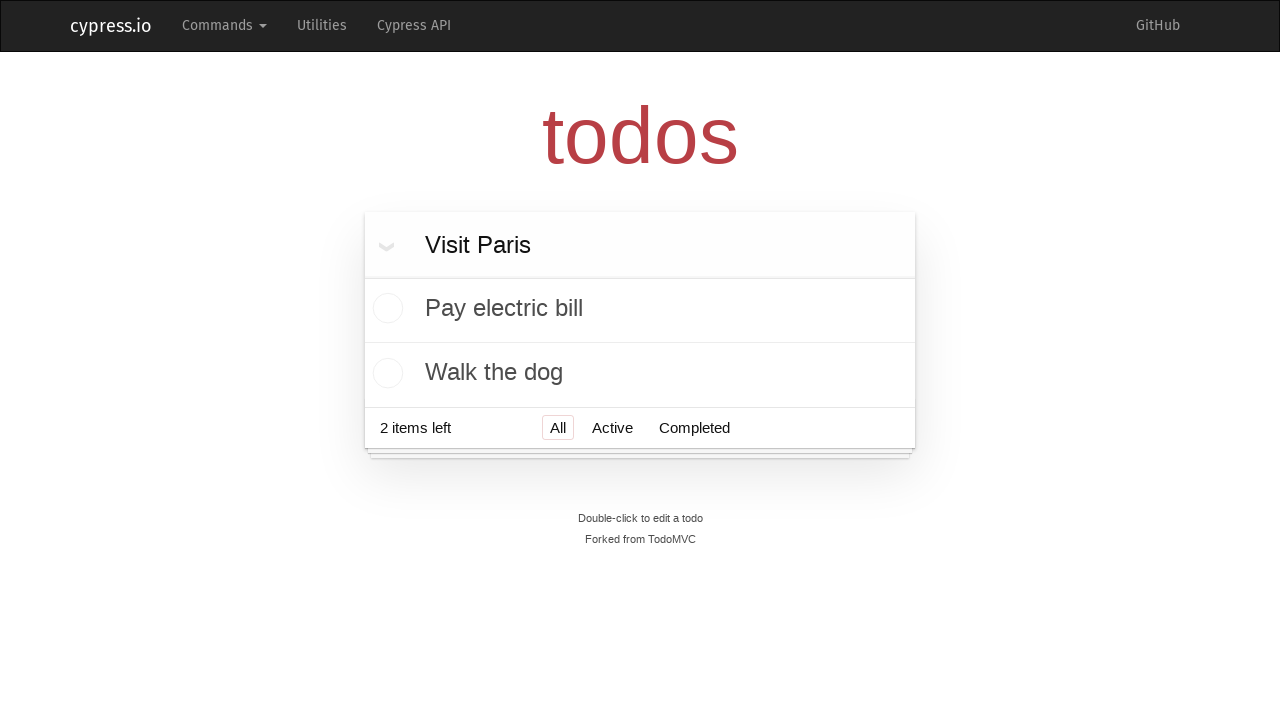

Pressed Enter to add todo item 'Visit Paris' to the list on .new-todo
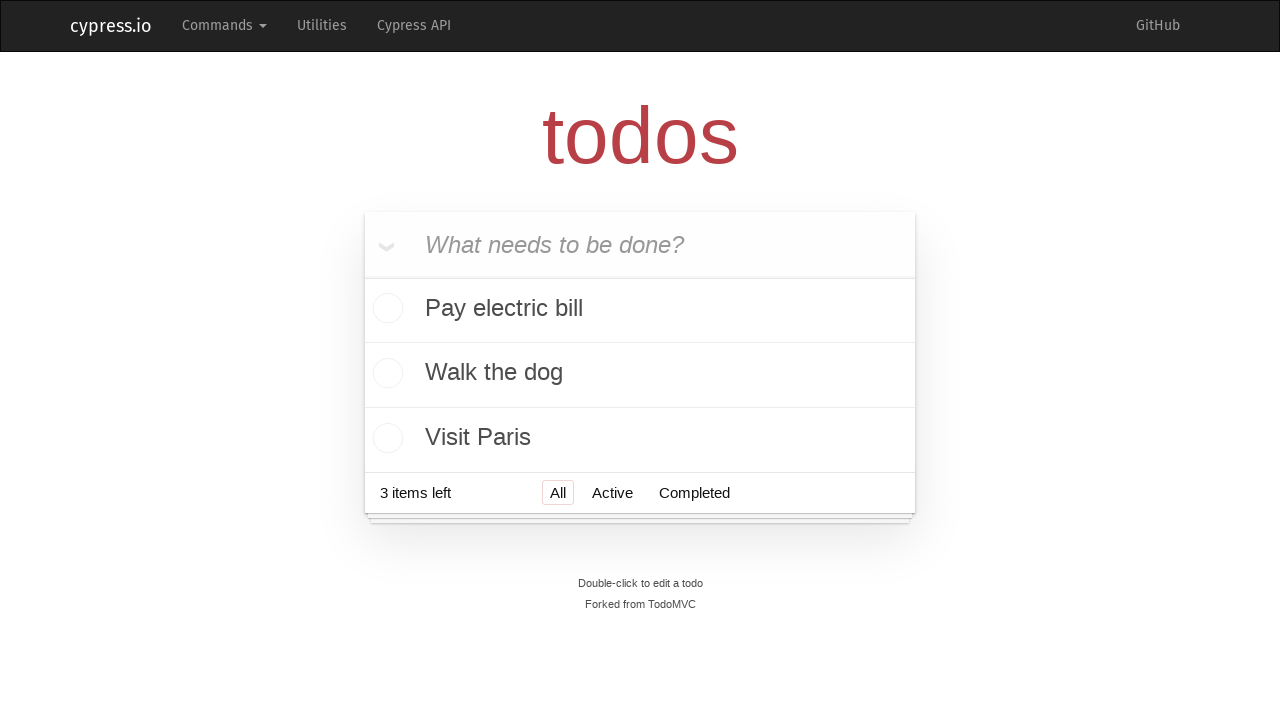

Filled todo input field with 'Visit Prague' on .new-todo
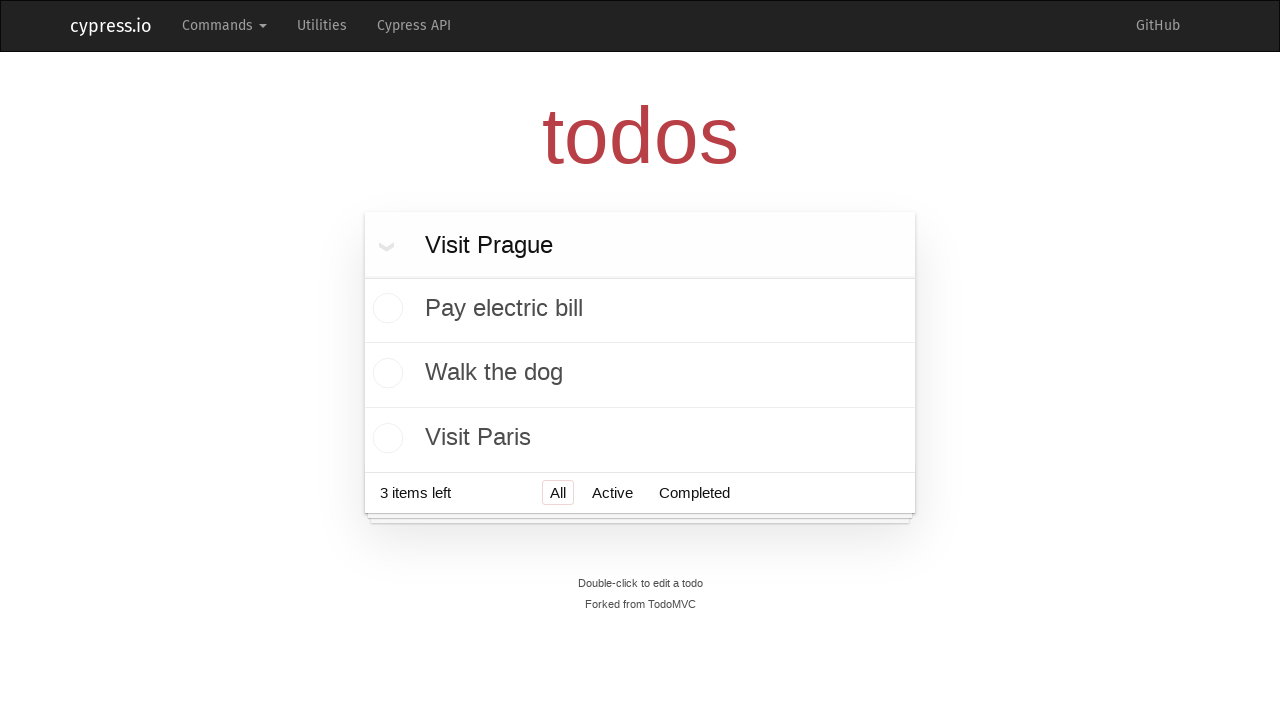

Pressed Enter to add todo item 'Visit Prague' to the list on .new-todo
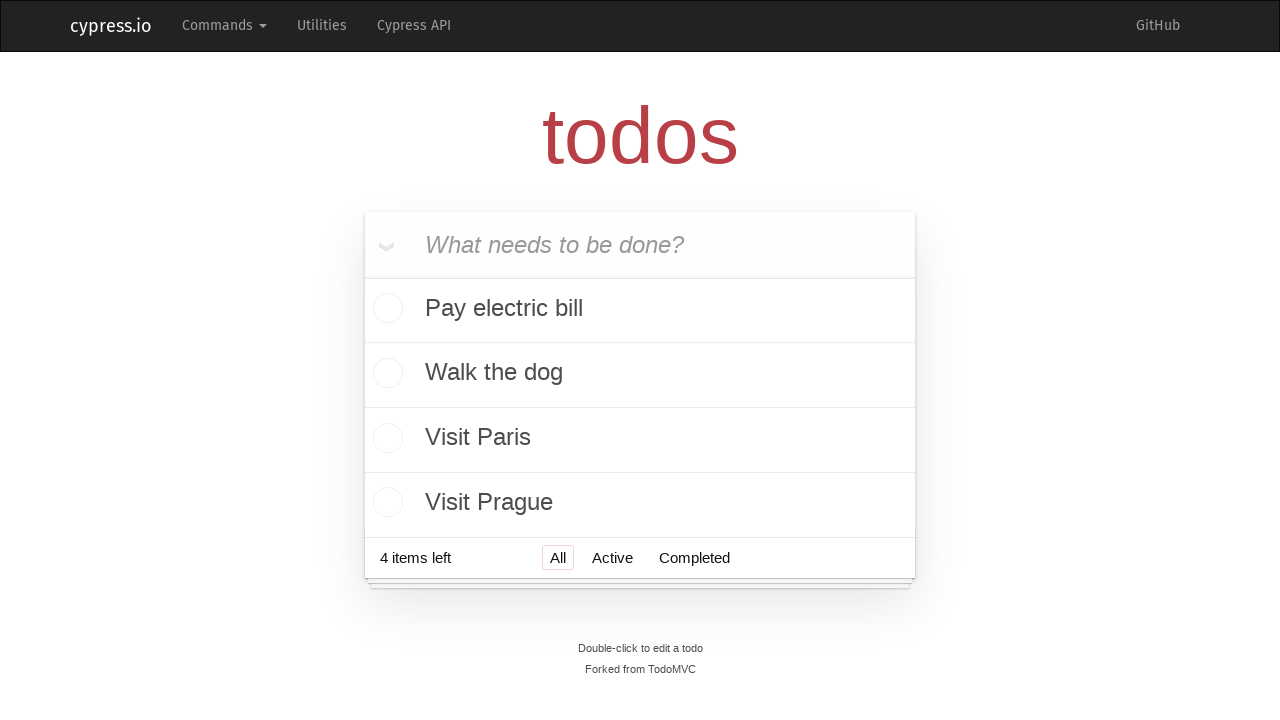

Filled todo input field with 'Visit London' on .new-todo
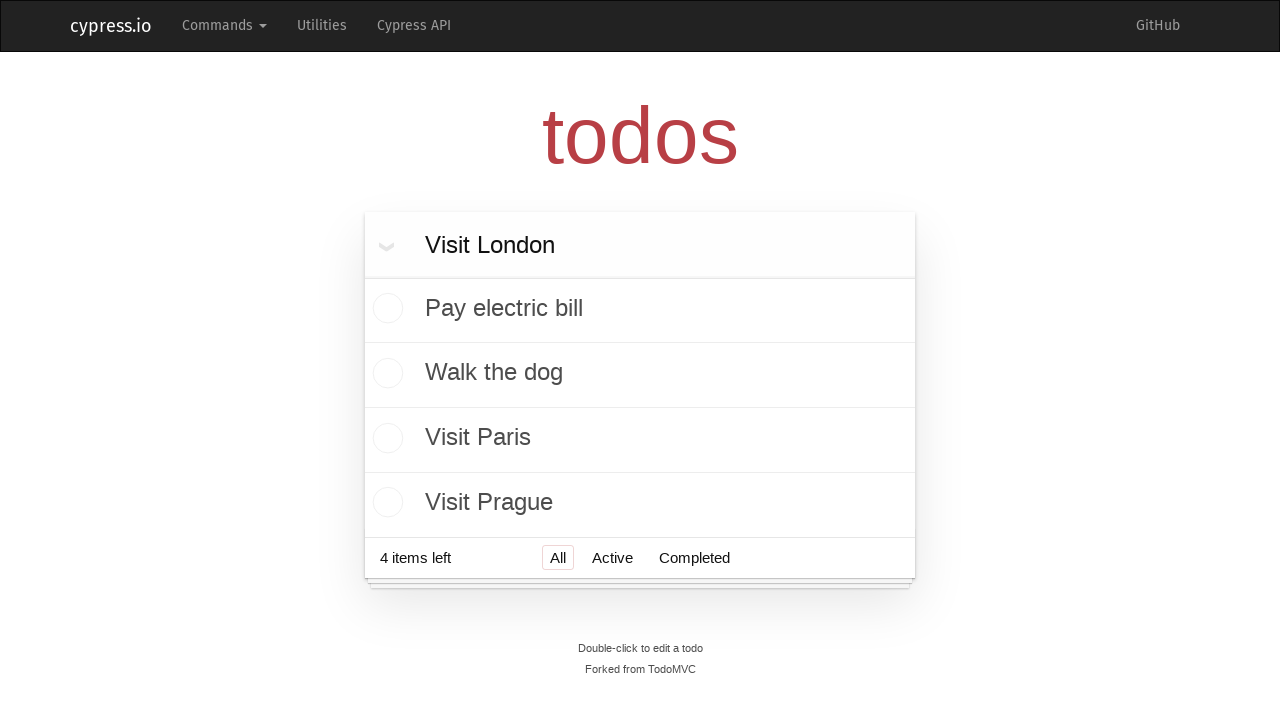

Pressed Enter to add todo item 'Visit London' to the list on .new-todo
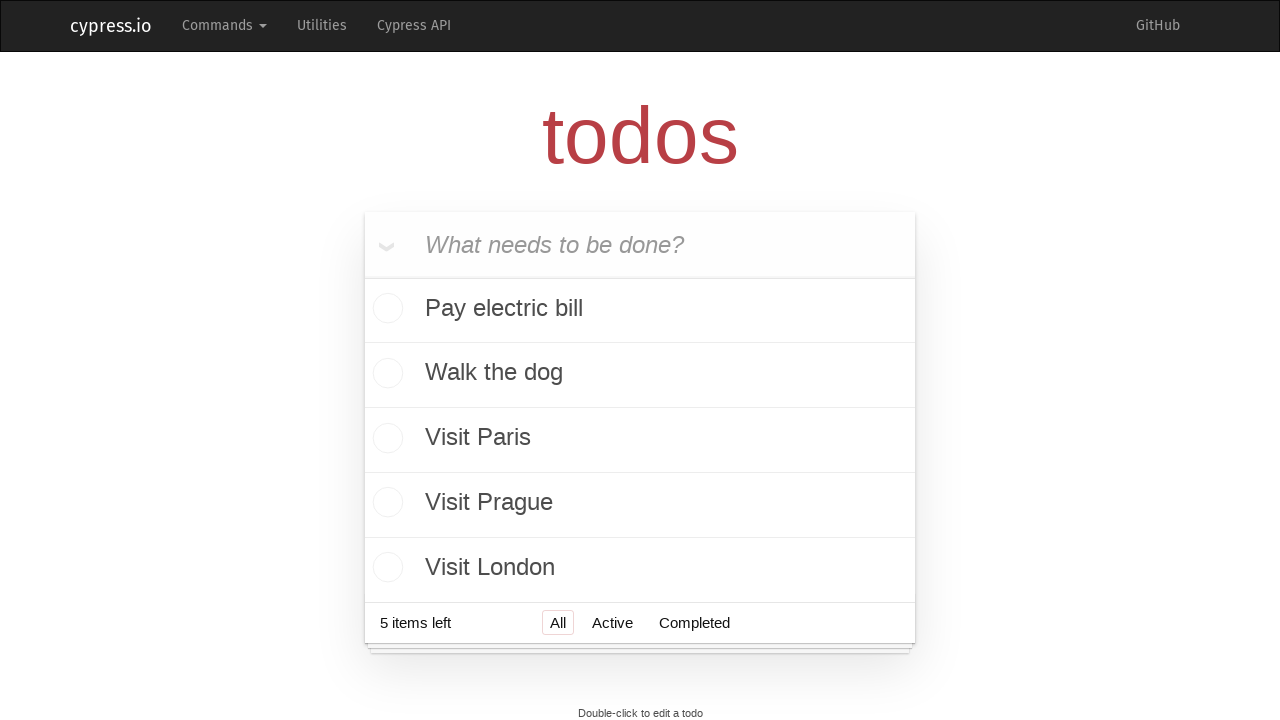

Filled todo input field with 'Visit New York' on .new-todo
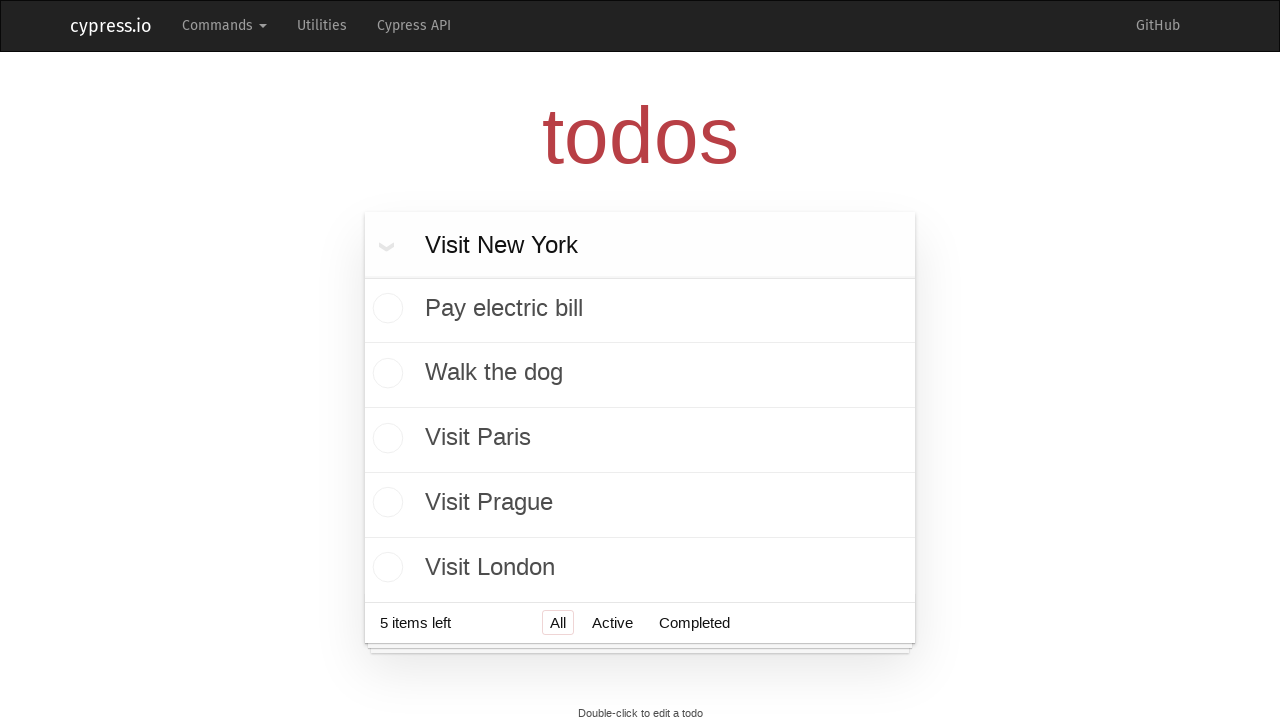

Pressed Enter to add todo item 'Visit New York' to the list on .new-todo
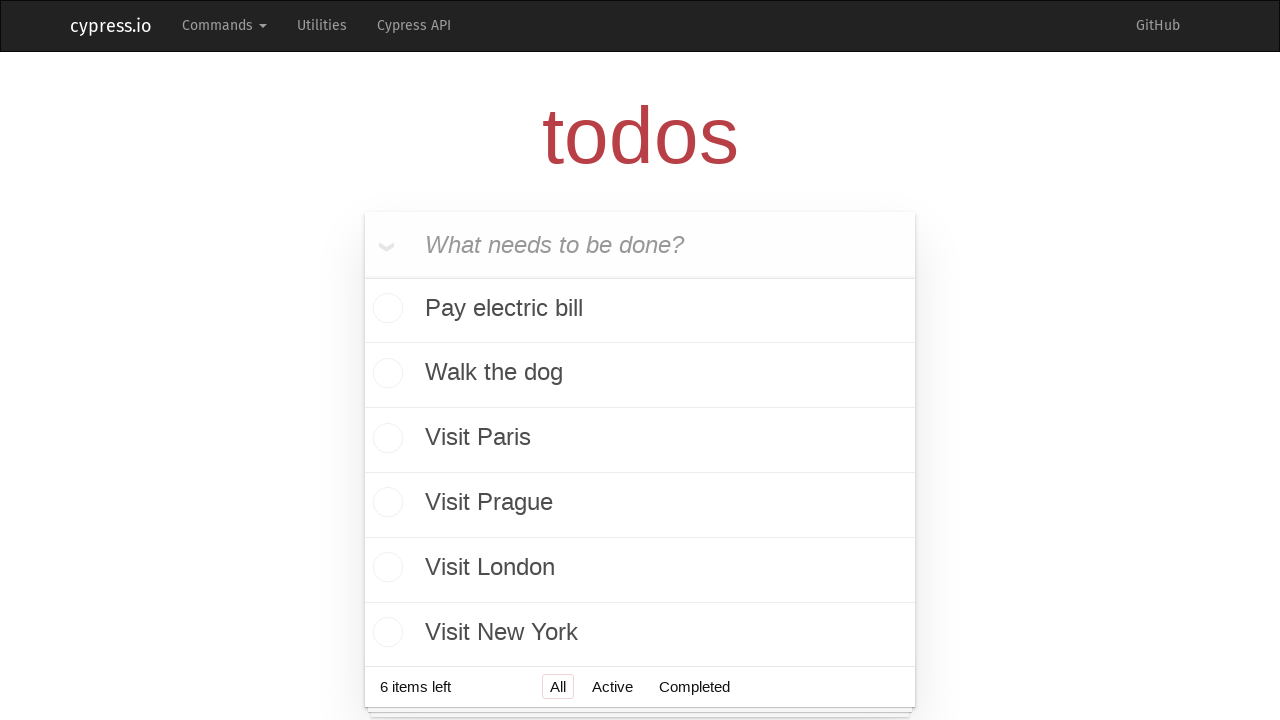

Filled todo input field with 'Visit Belgrade' on .new-todo
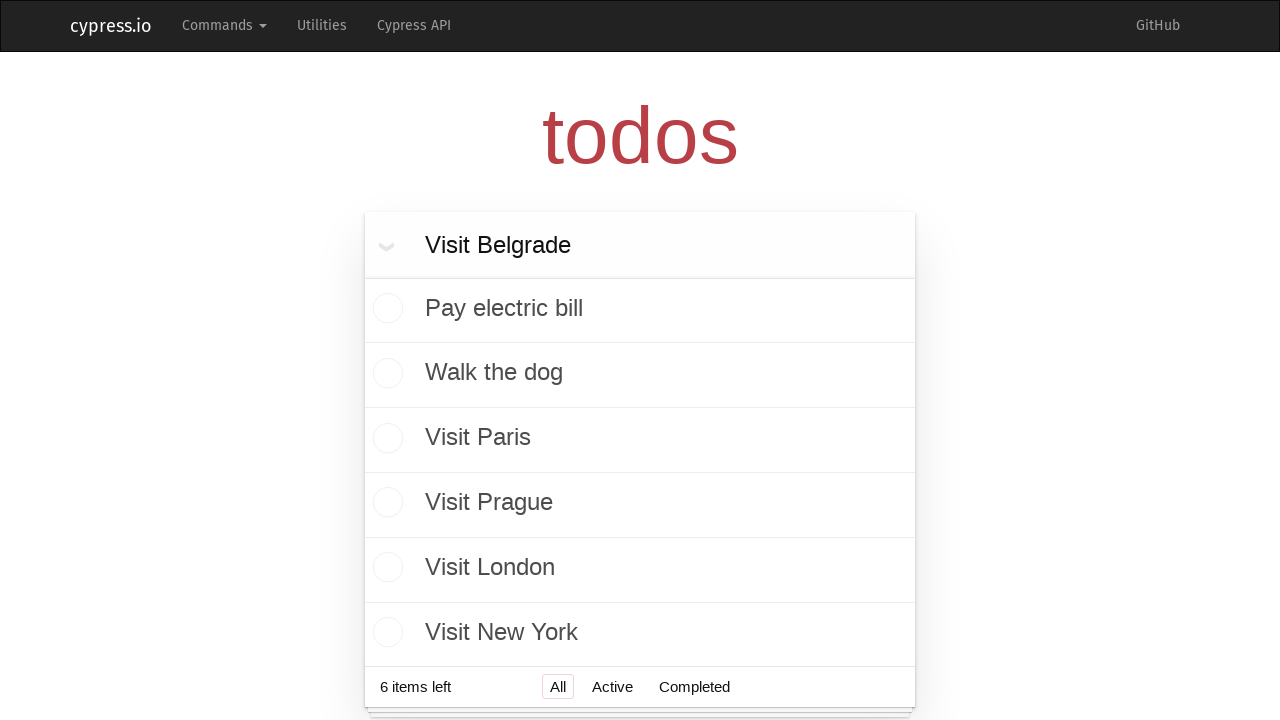

Pressed Enter to add todo item 'Visit Belgrade' to the list on .new-todo
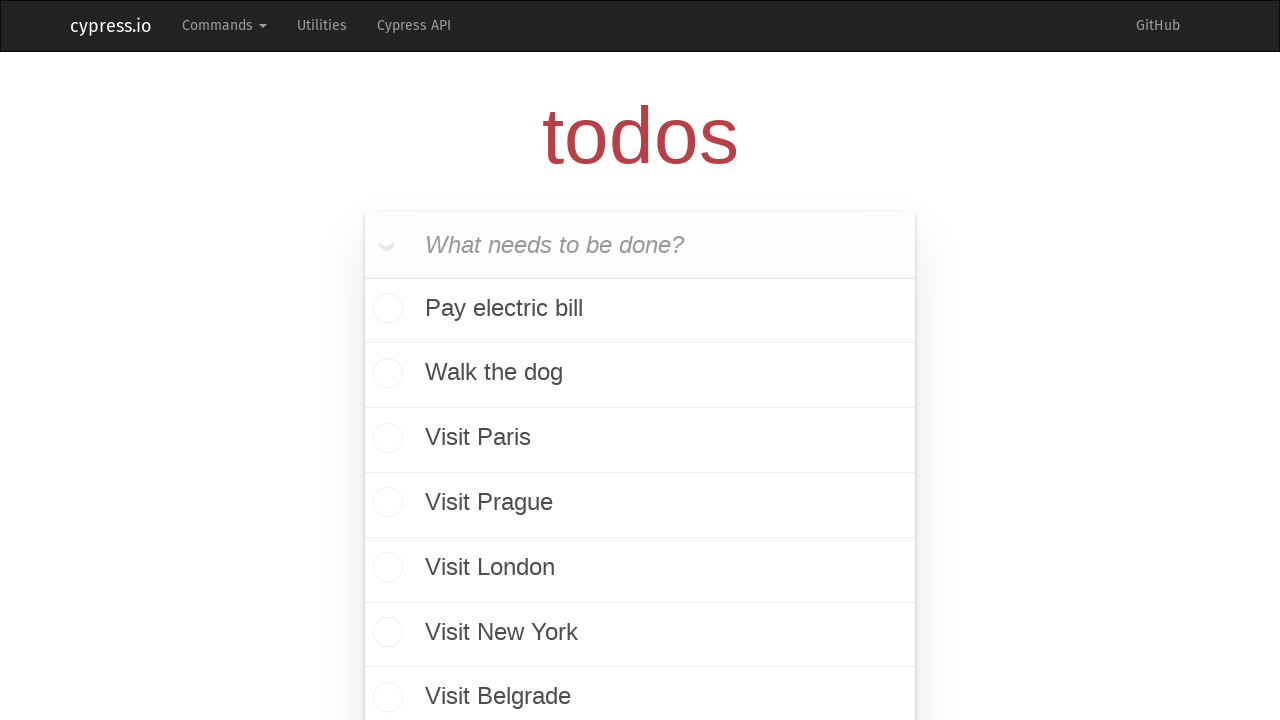

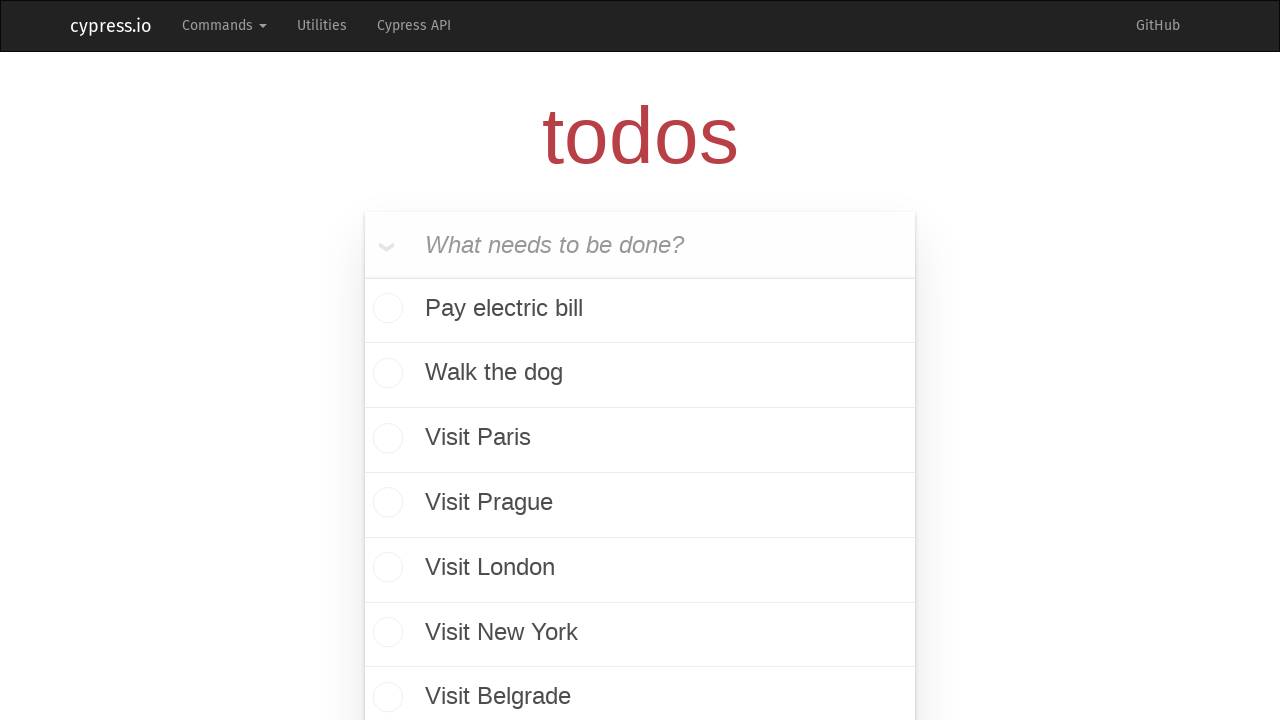